Navigates through multiple collection pages on the RMIT Campus Store website to verify they load successfully without 404 errors

Starting URL: https://www.campusstore.rmit.edu.au/collections/clothing

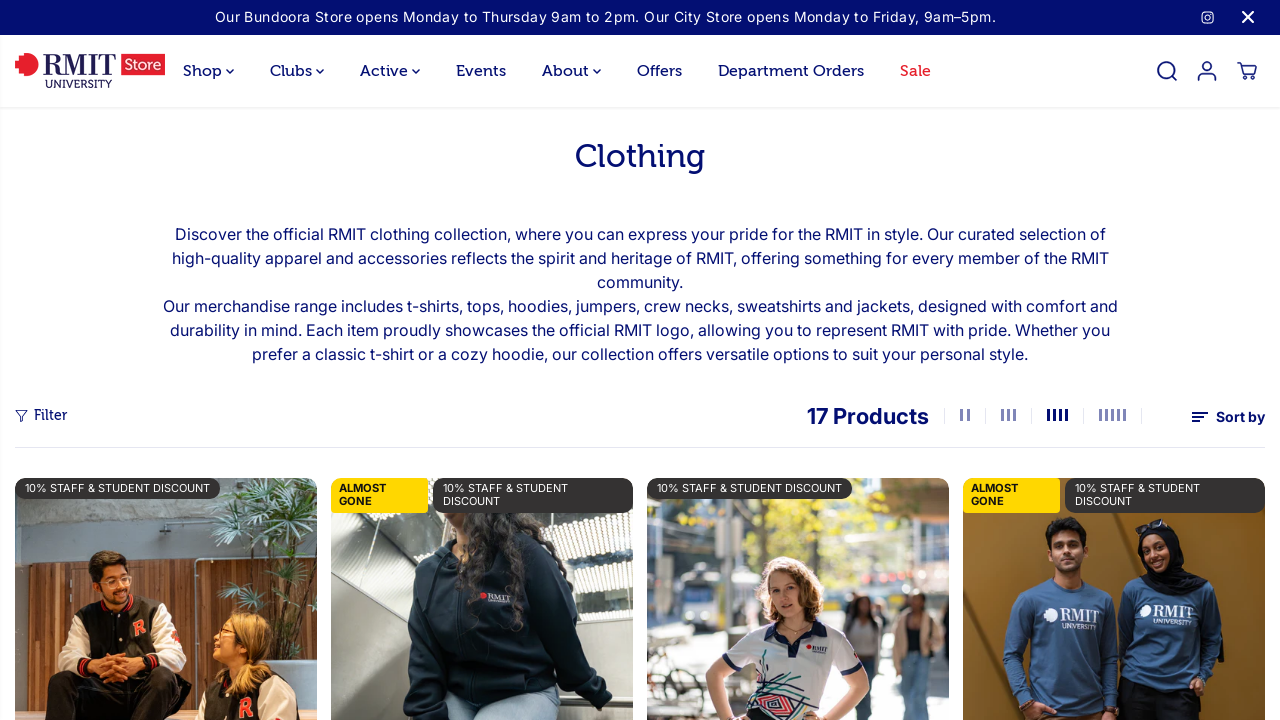

Clothing collection page loaded successfully
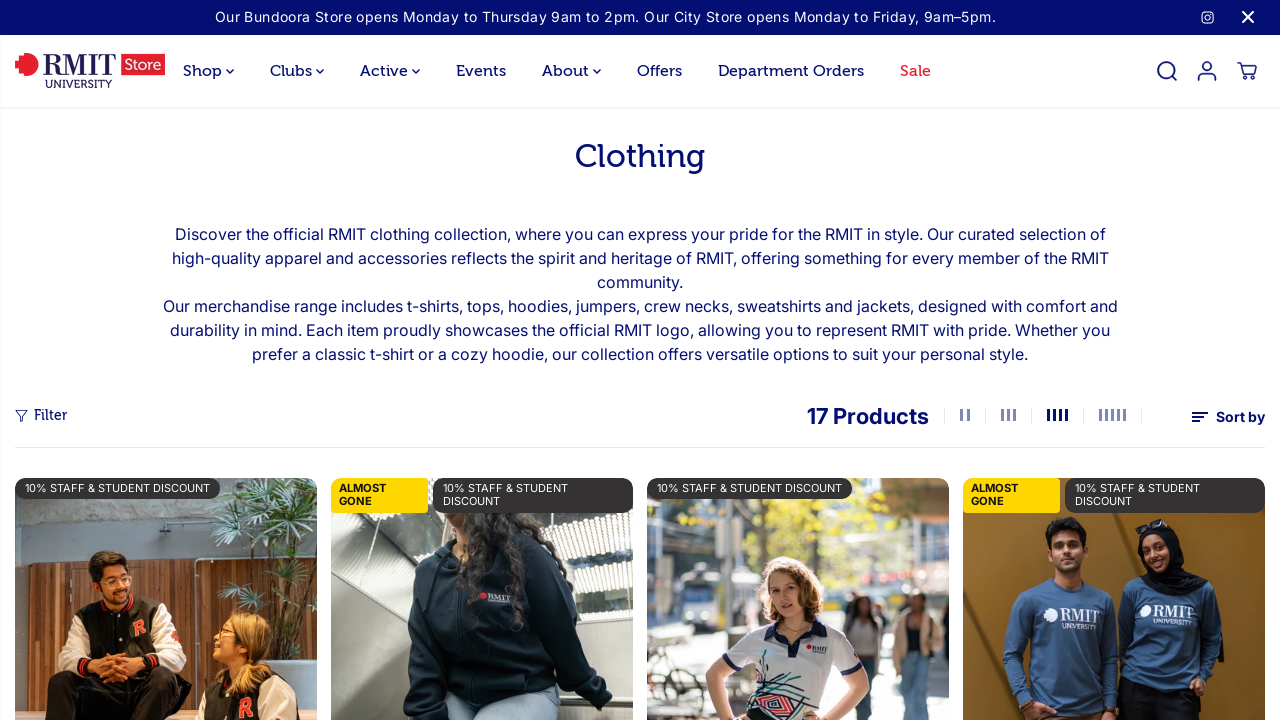

Navigated to accessories collection
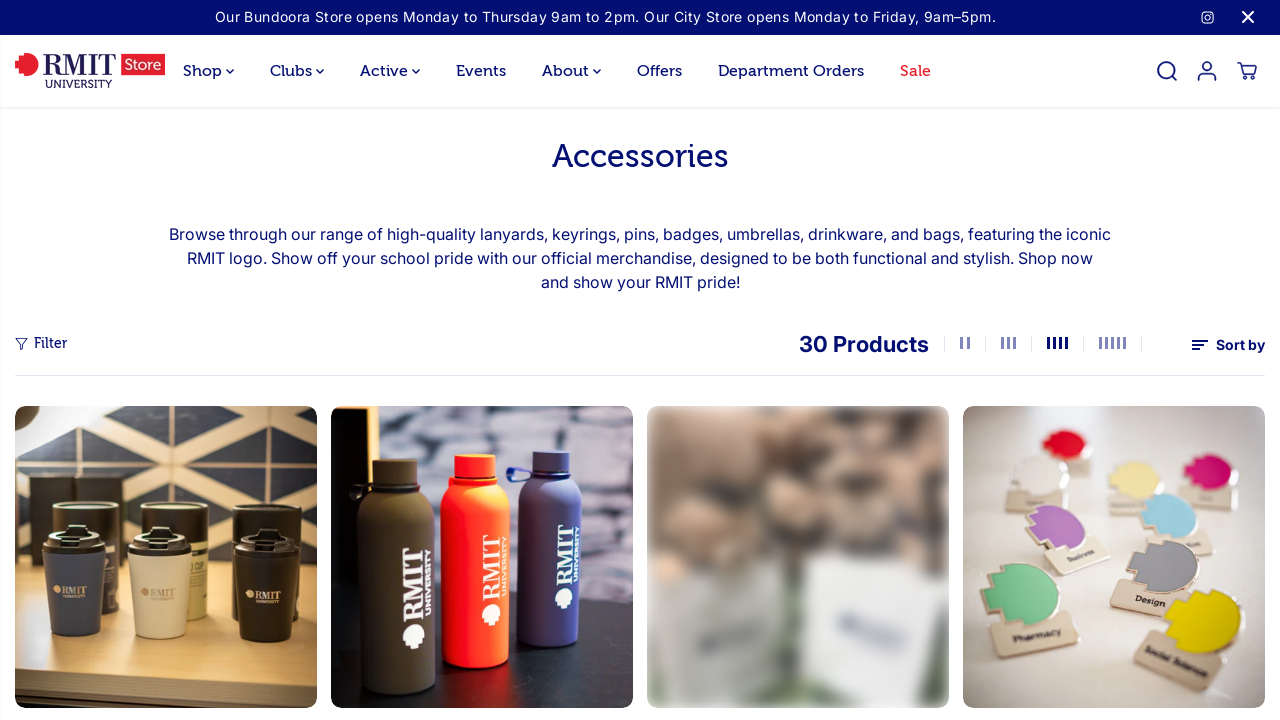

Accessories collection page loaded successfully
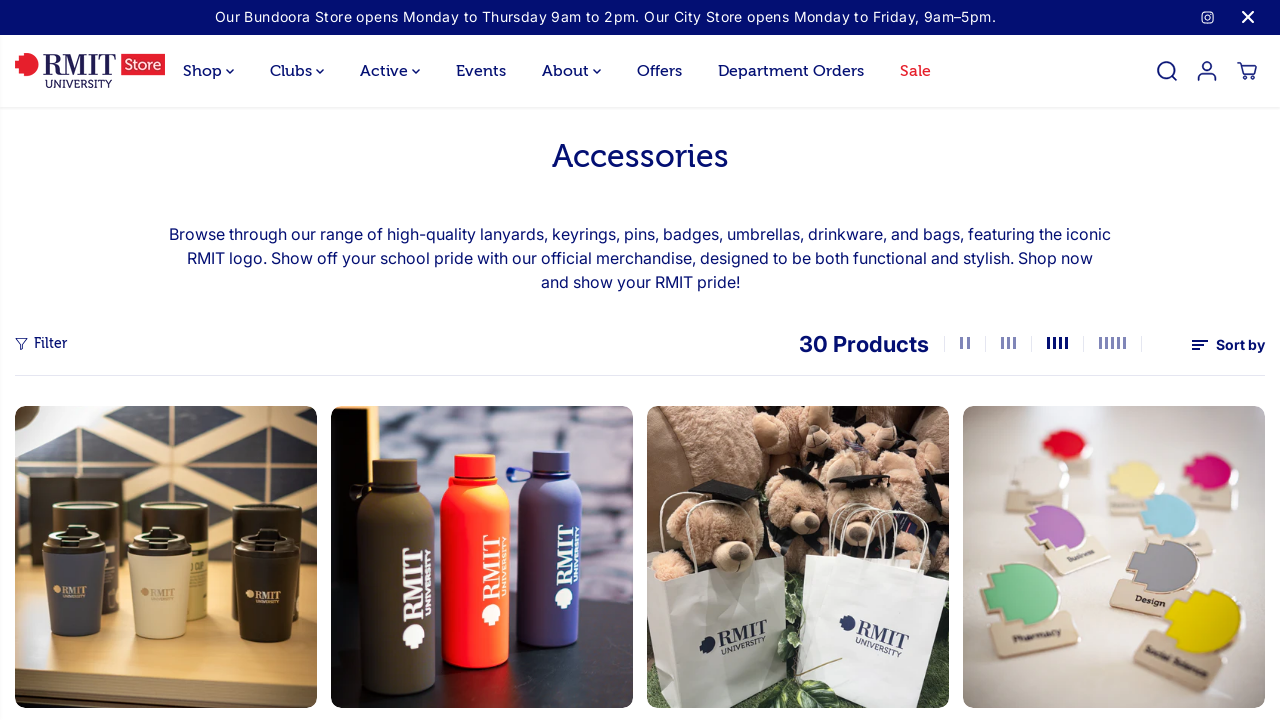

Navigated to stationery collection
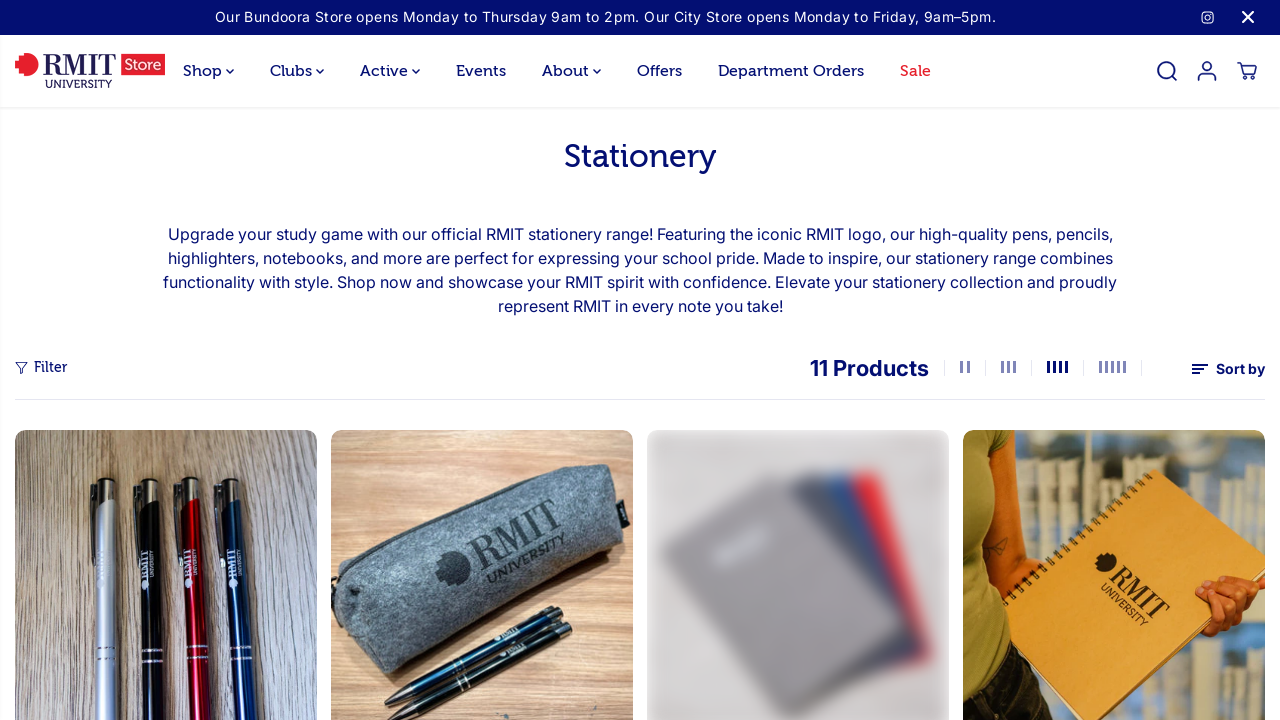

Stationery collection page loaded successfully
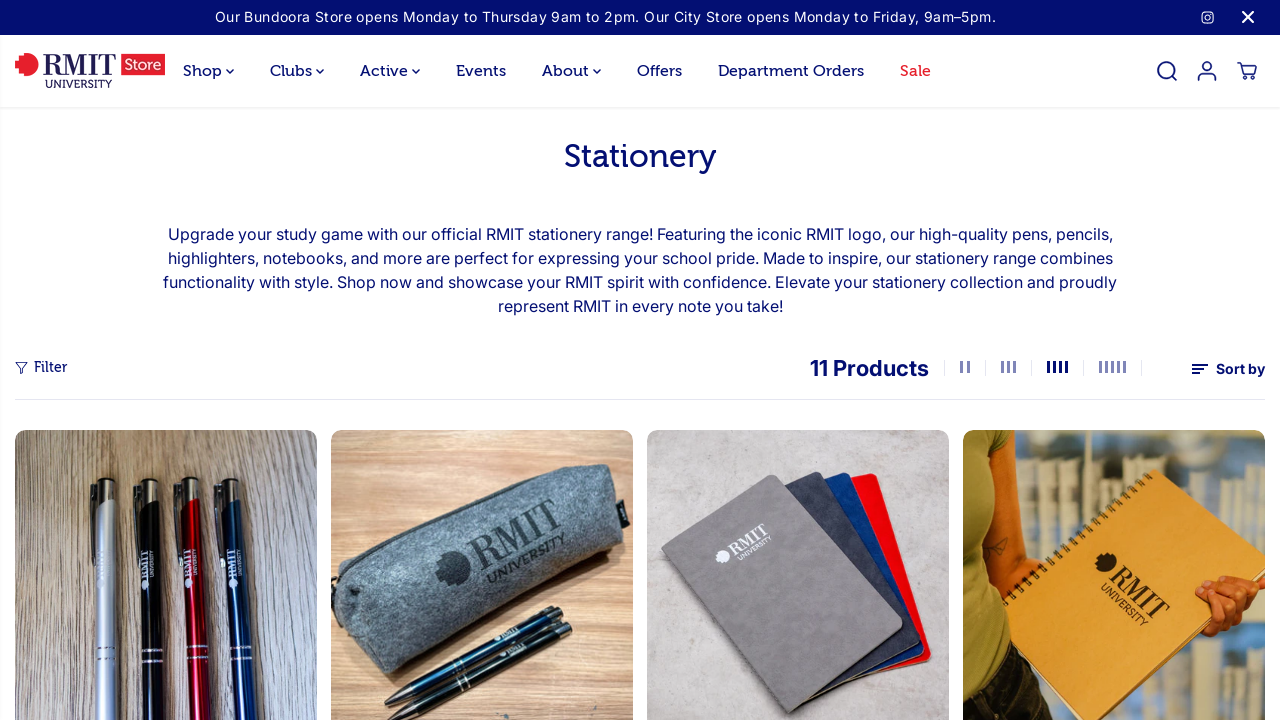

Navigated to course collection
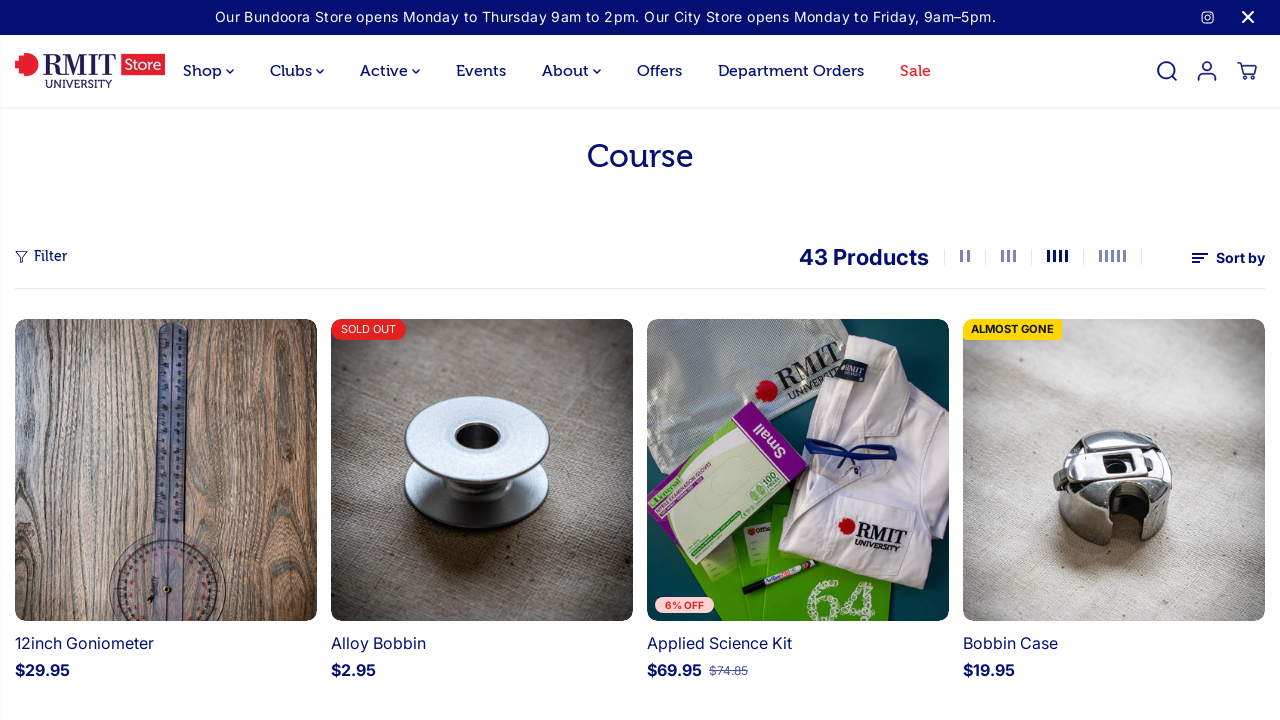

Course collection page loaded successfully
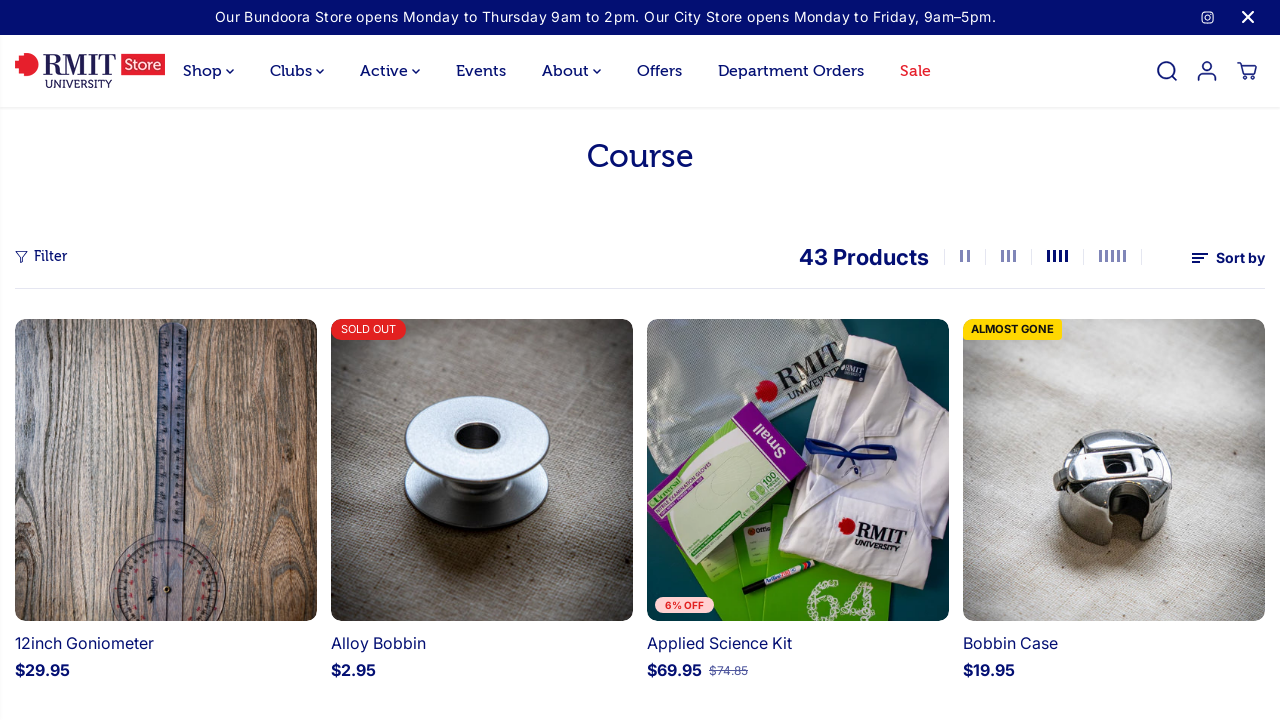

Navigated to special collection
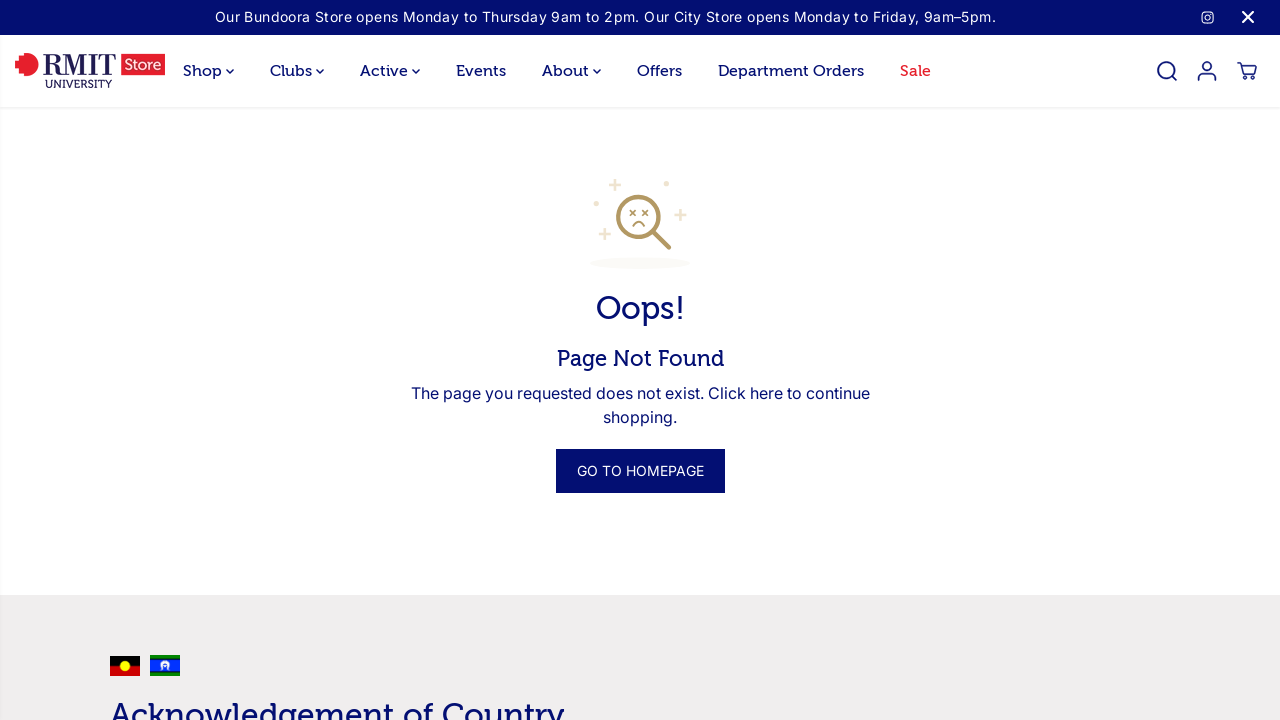

Special collection page loaded successfully
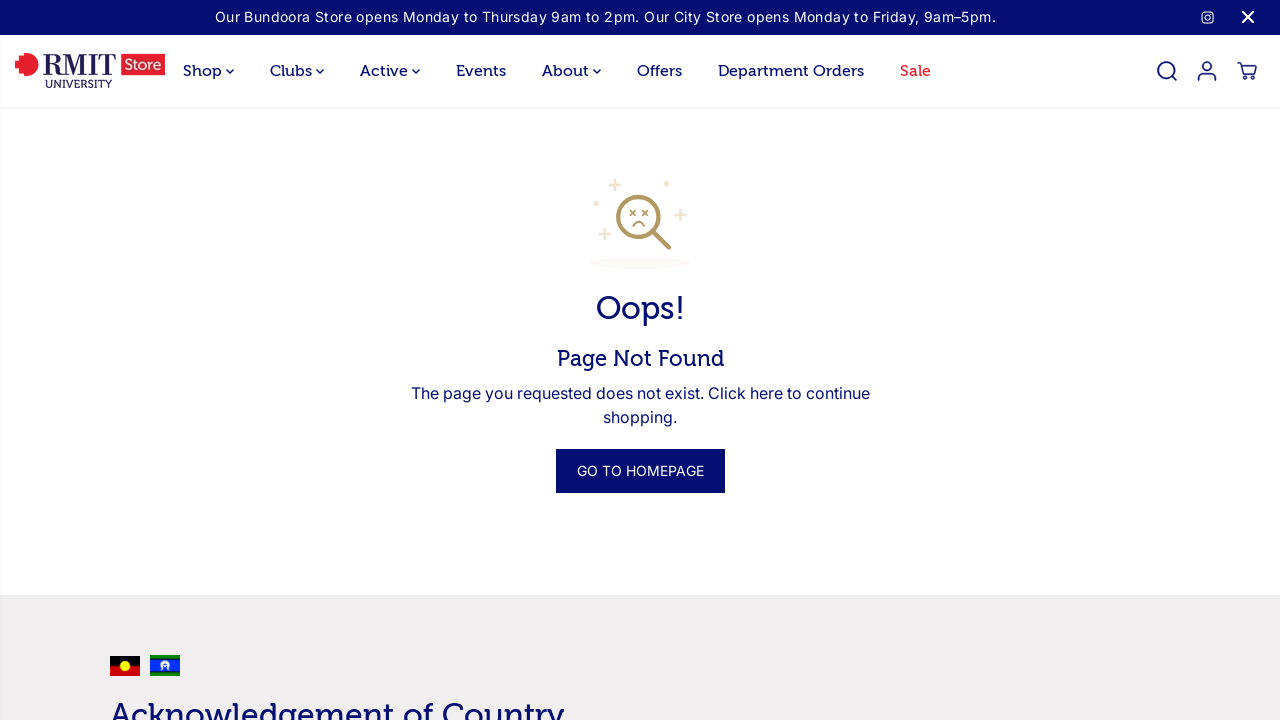

Navigated to sale collection
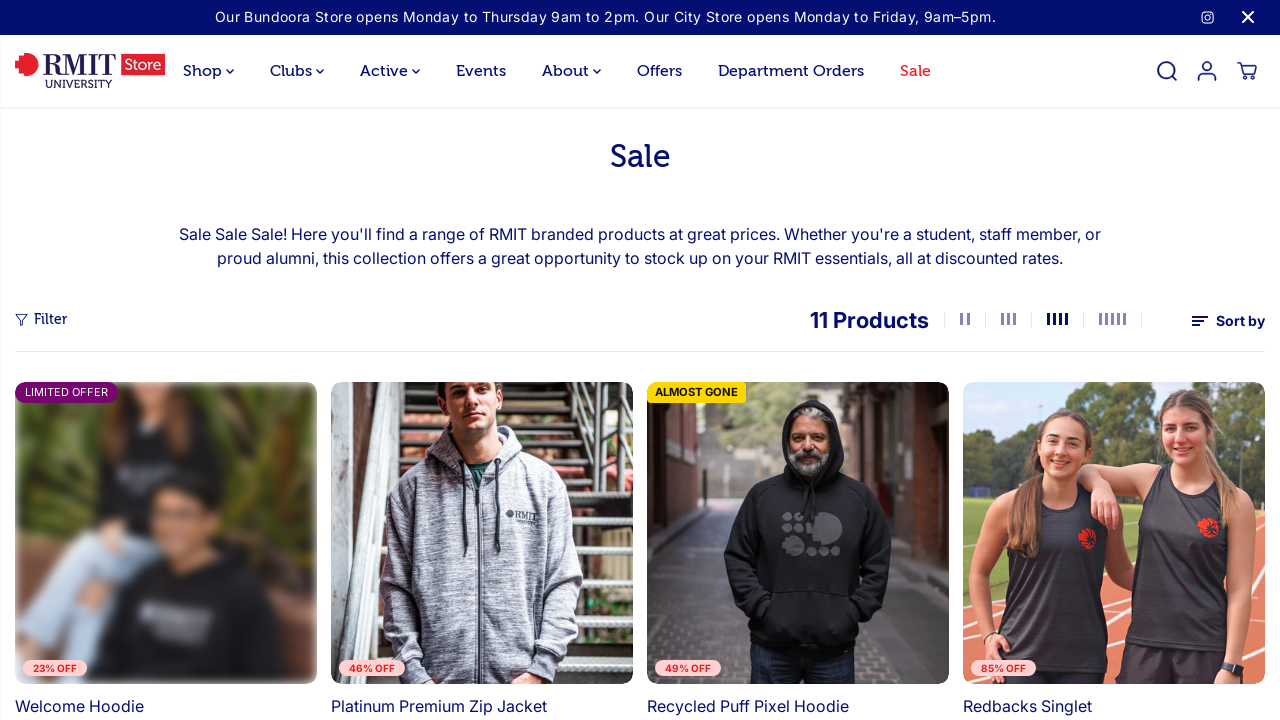

Sale collection page loaded successfully
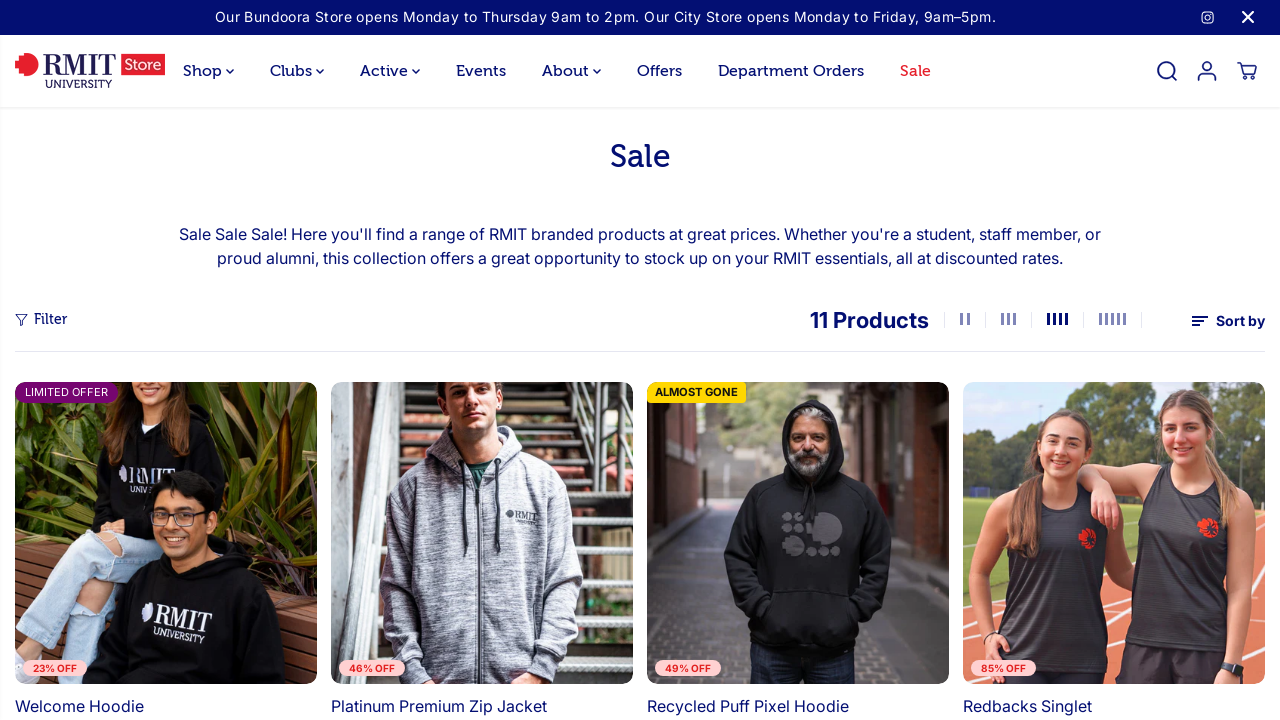

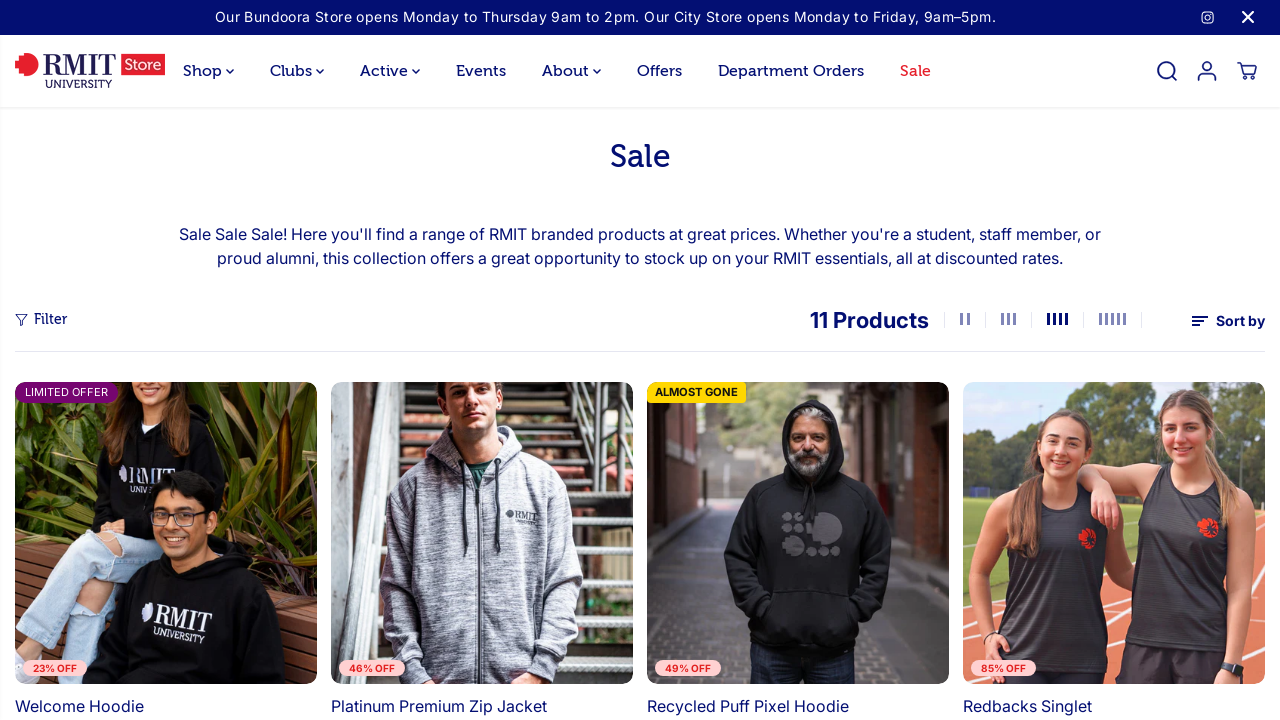